Tests confirmation alert handling by clicking confirm button and accepting it

Starting URL: https://the-internet.herokuapp.com/javascript_alerts

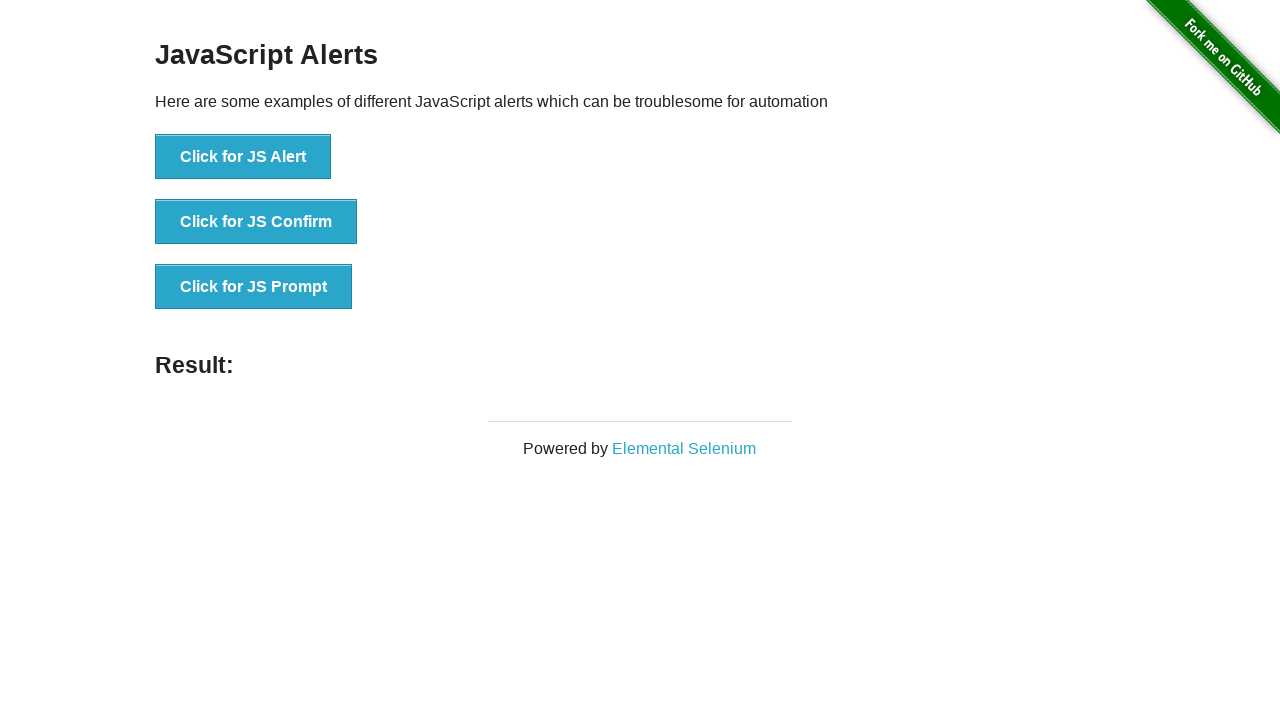

Set up dialog handler to accept confirmation alerts
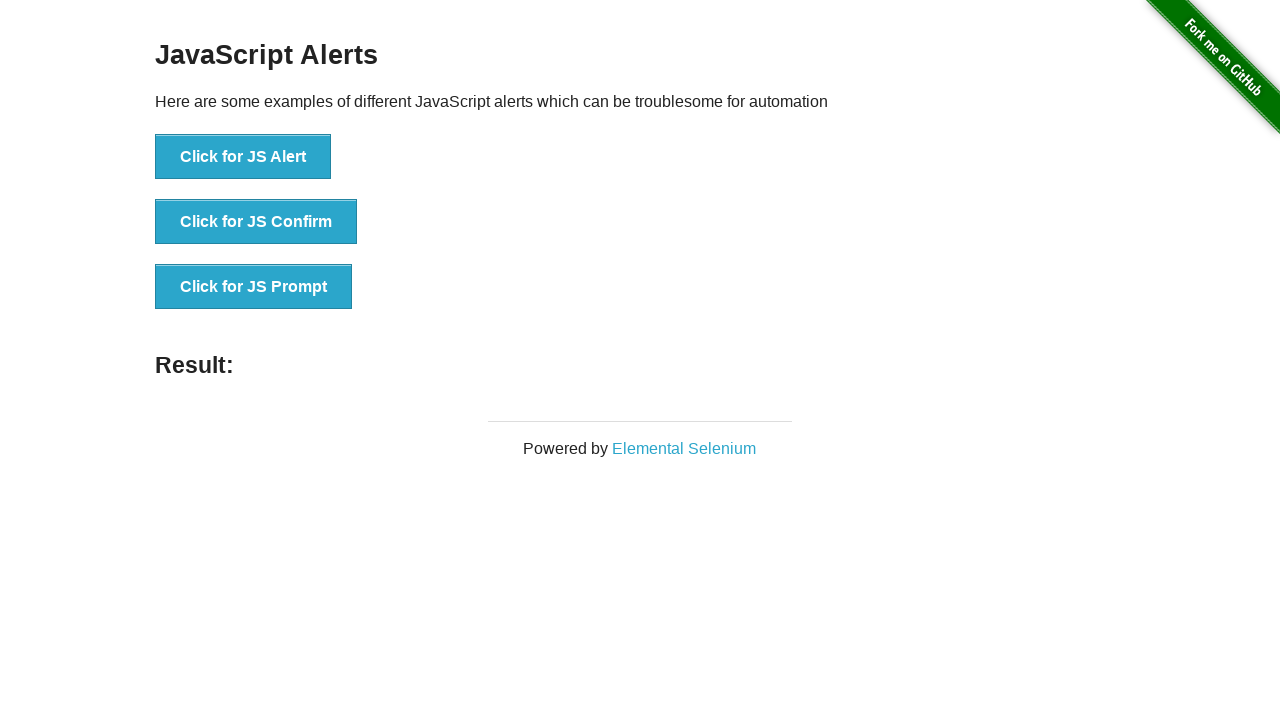

Clicked confirmation alert button at (256, 222) on [onclick="jsConfirm()"]
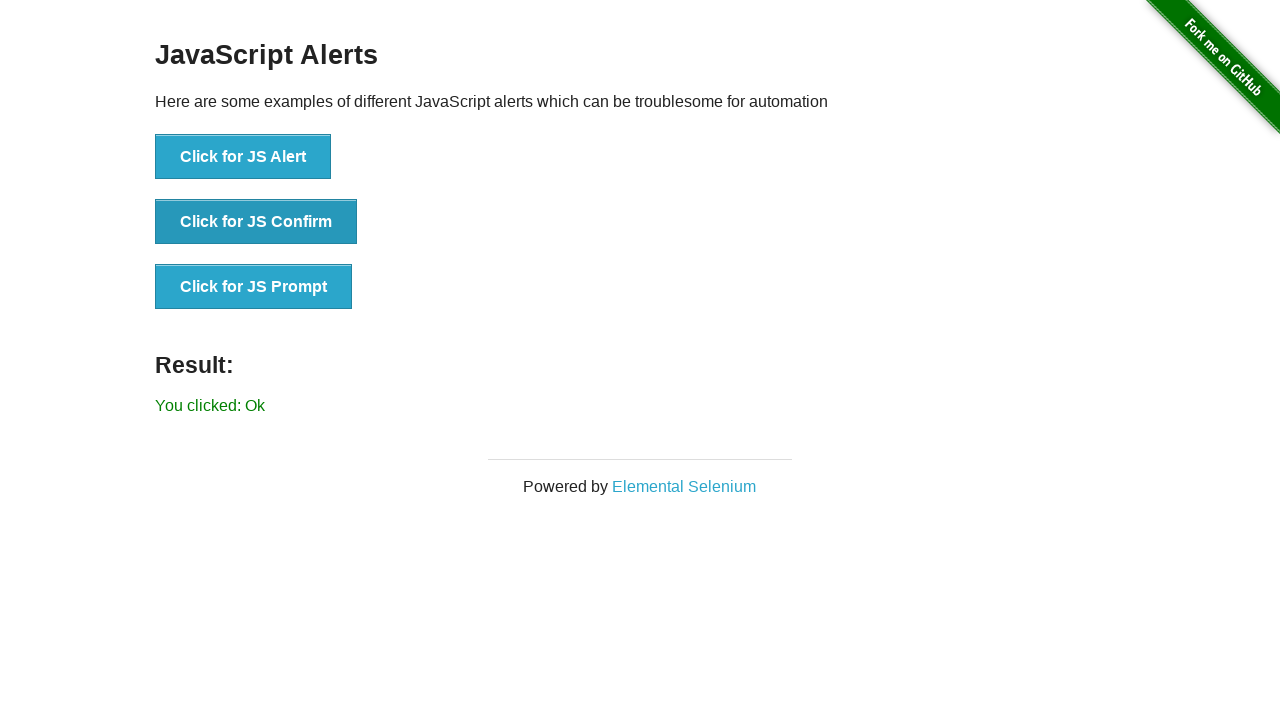

Verified confirmation was accepted - result text shows 'You clicked: Ok'
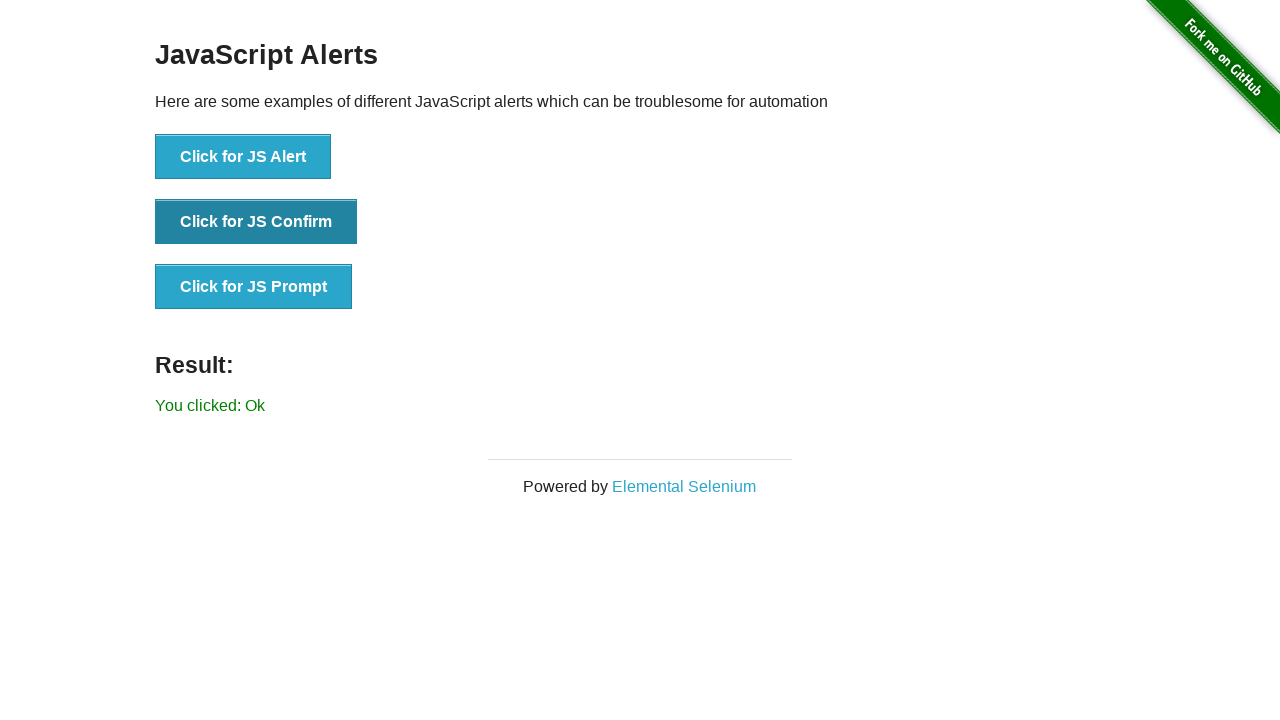

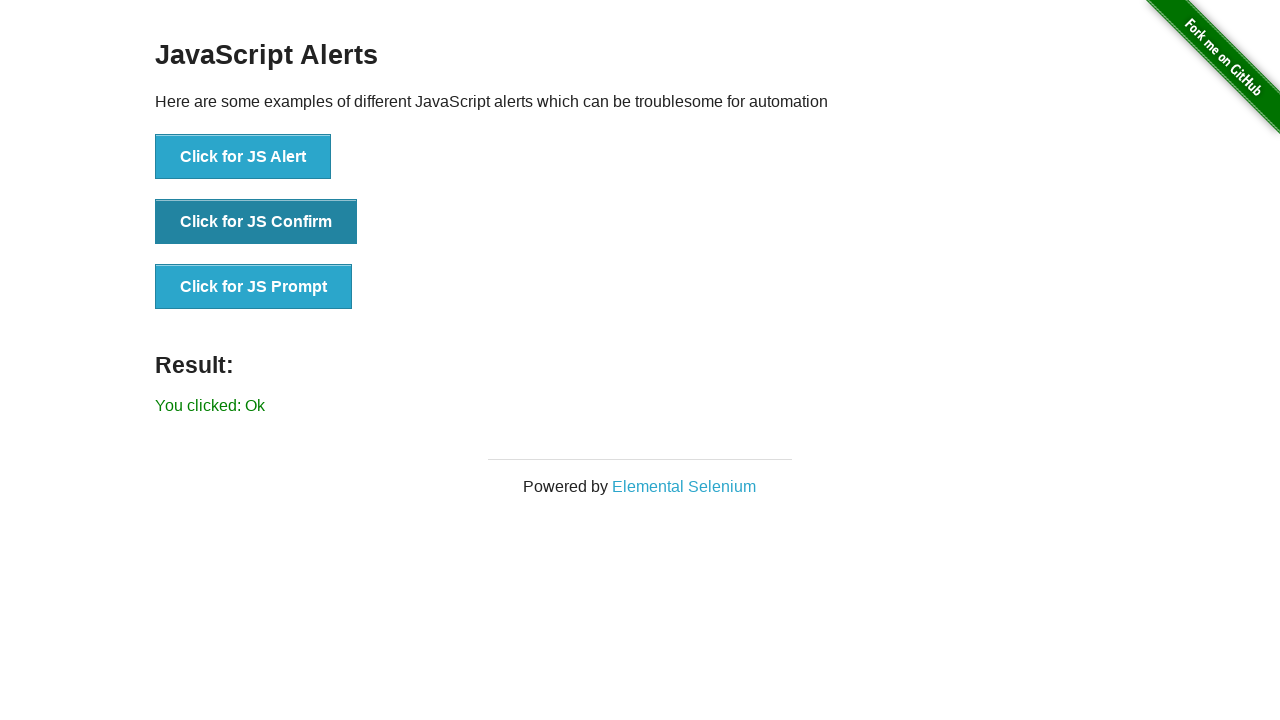